Tests window handling functionality by opening multiple popup windows, switching between them, and returning to the main window

Starting URL: https://syntaxprojects.com/window-popup-modal-demo-homework.php

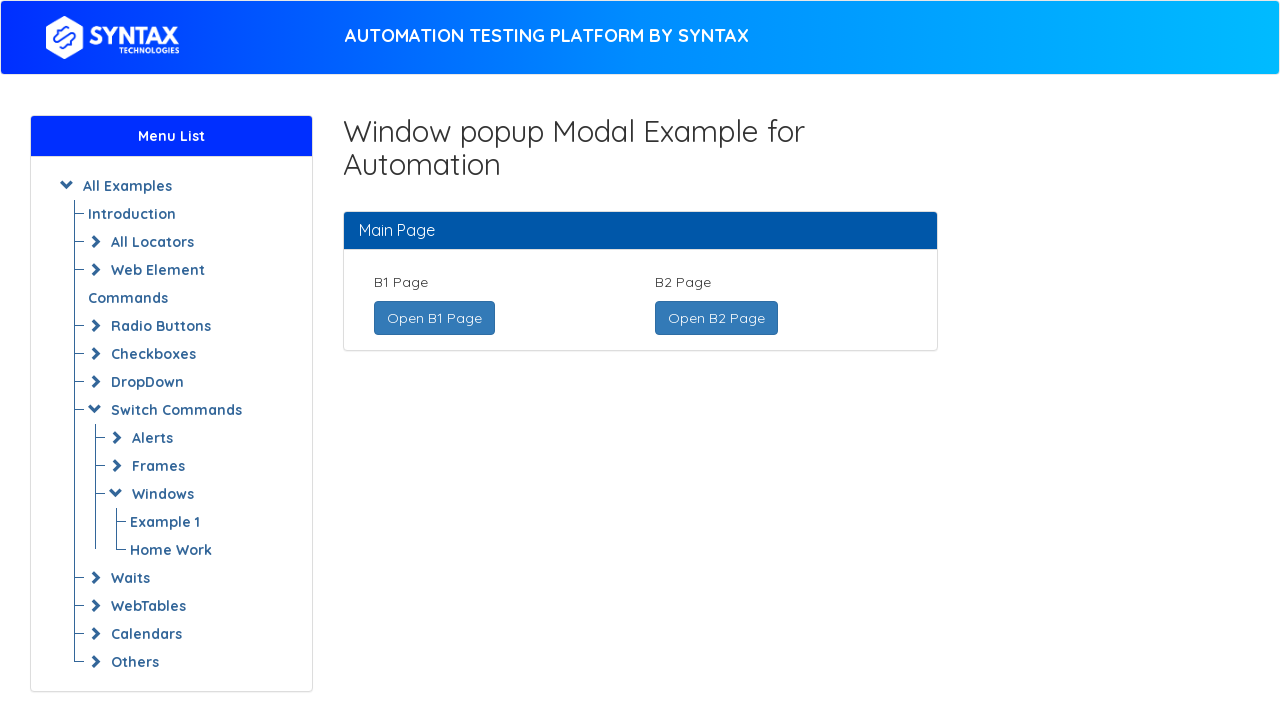

Clicked 'Open B1 Page' button and opened new window at (434, 318) on xpath=//a[text()='Open B1 Page ']
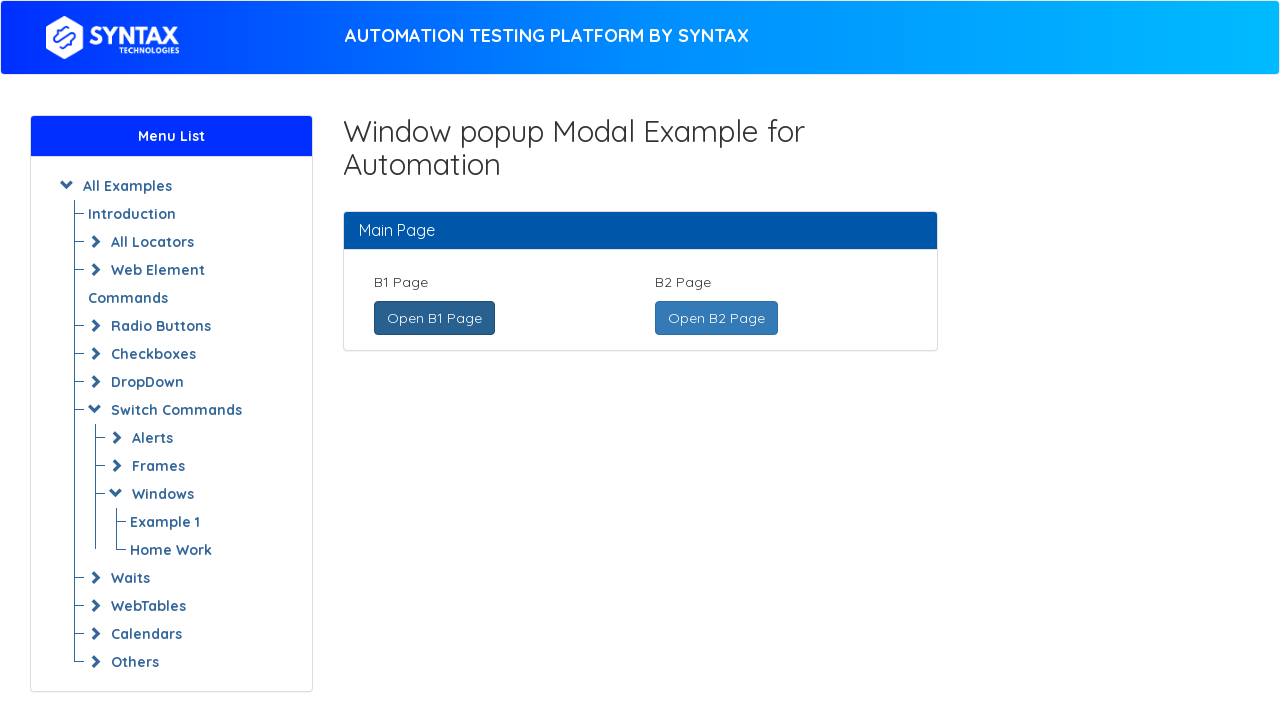

Clicked 'Open B2 Page' button and opened new window at (716, 318) on xpath=//a[text()=' Open B2 Page ']
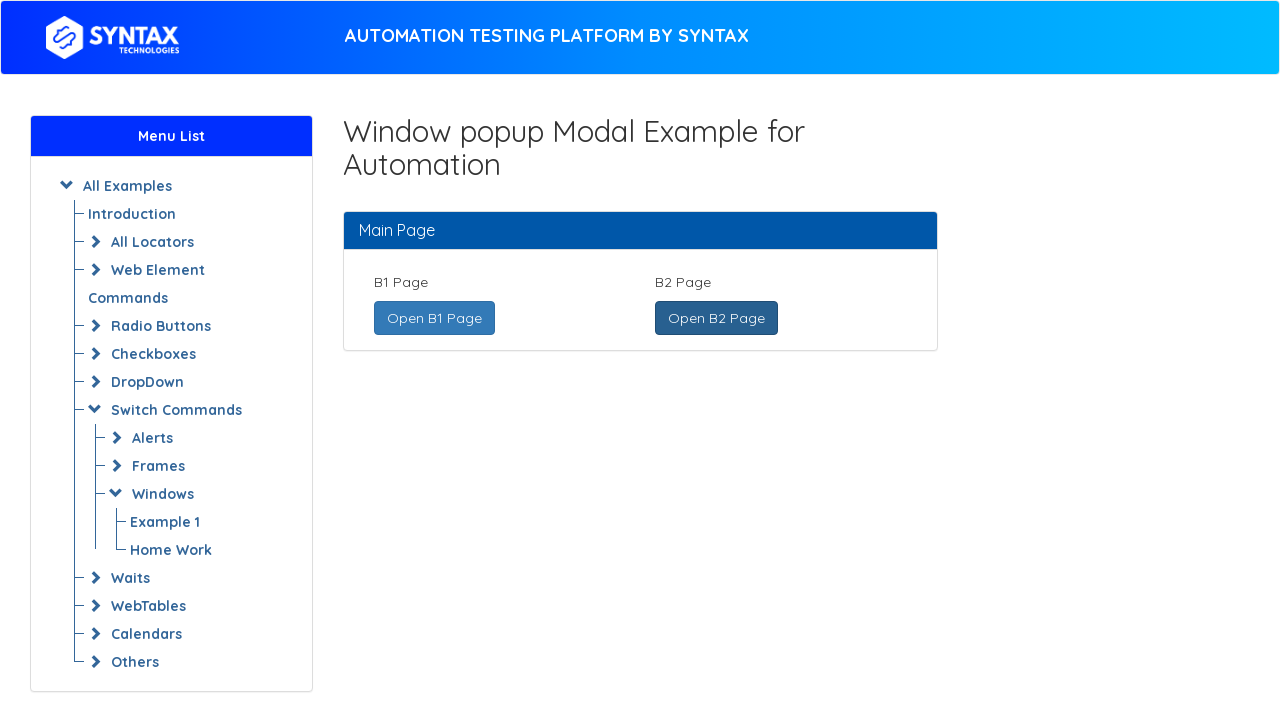

Switched focus to B1 page
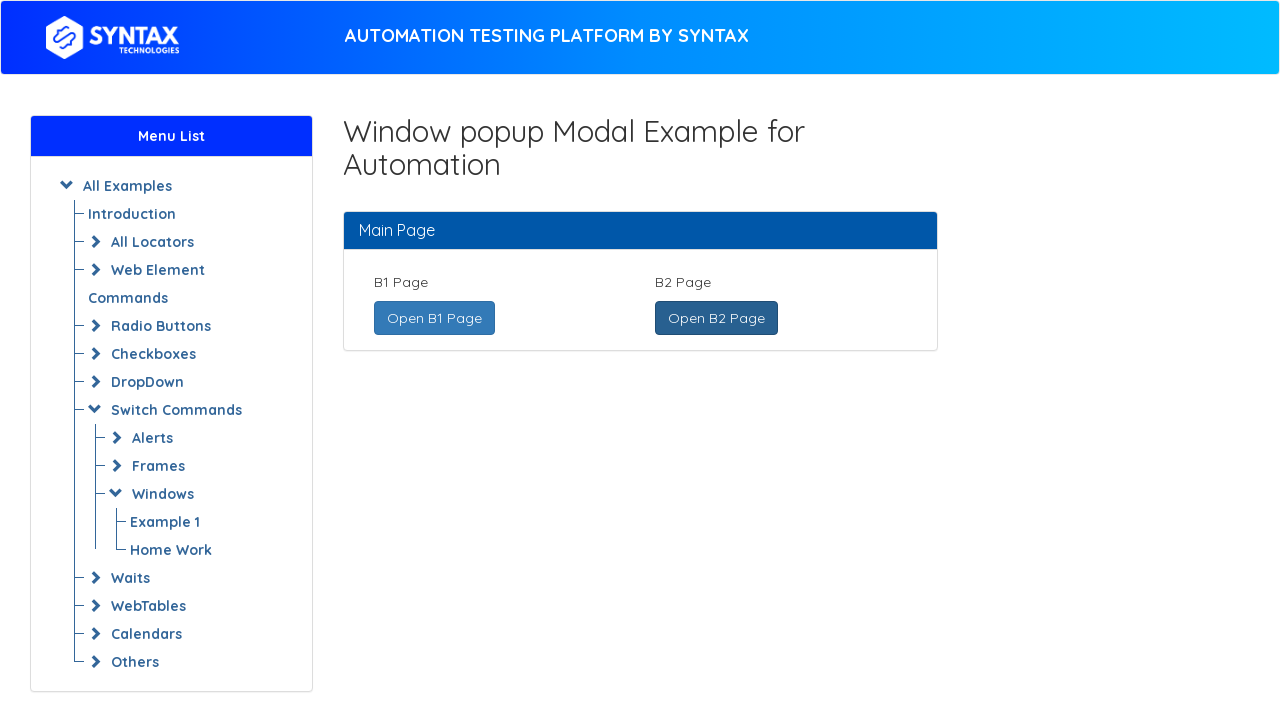

Captured B1 page URL: https://syntaxprojects.com/b1-page.php
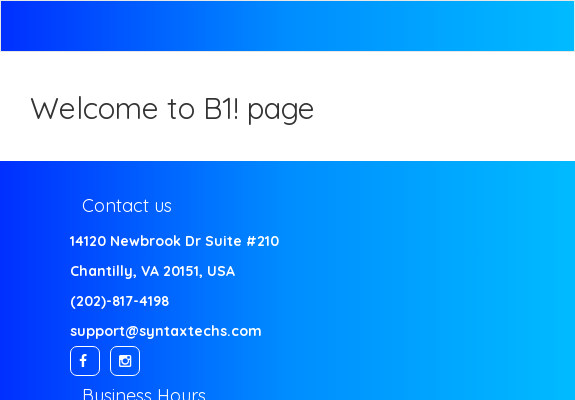

Switched focus to B2 page
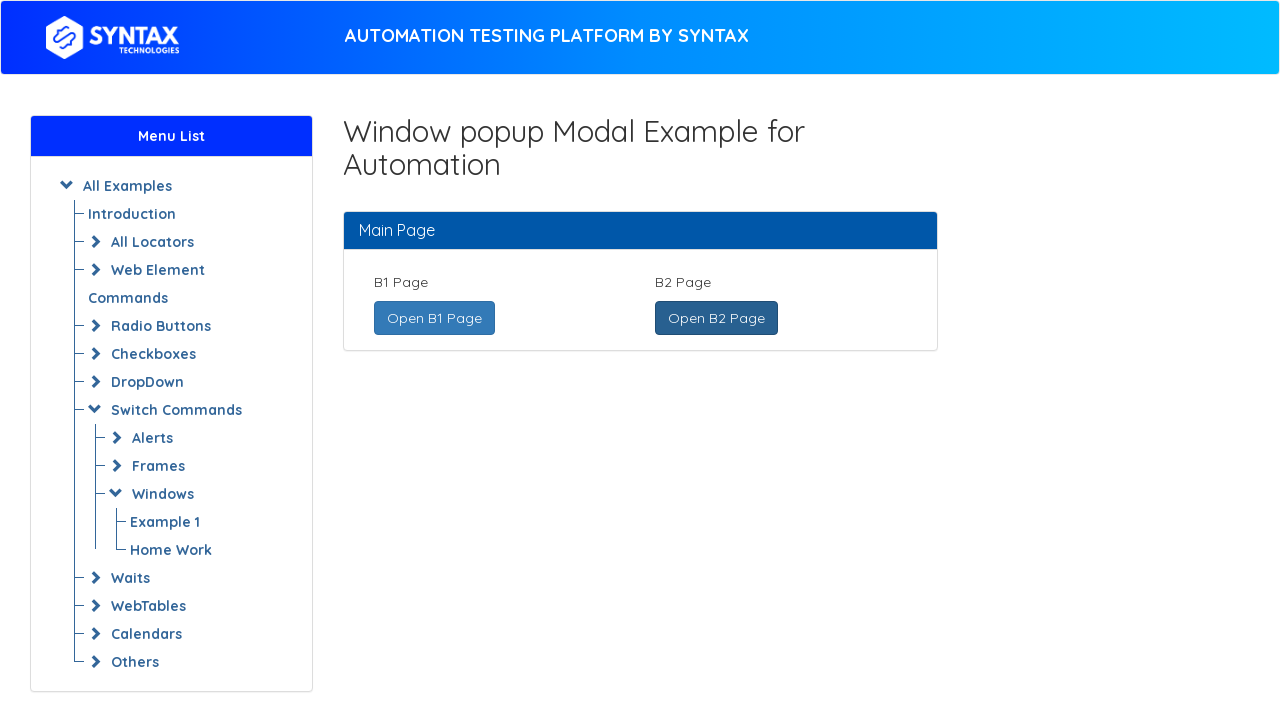

Captured B2 page URL: https://syntaxprojects.com/b2-page.php
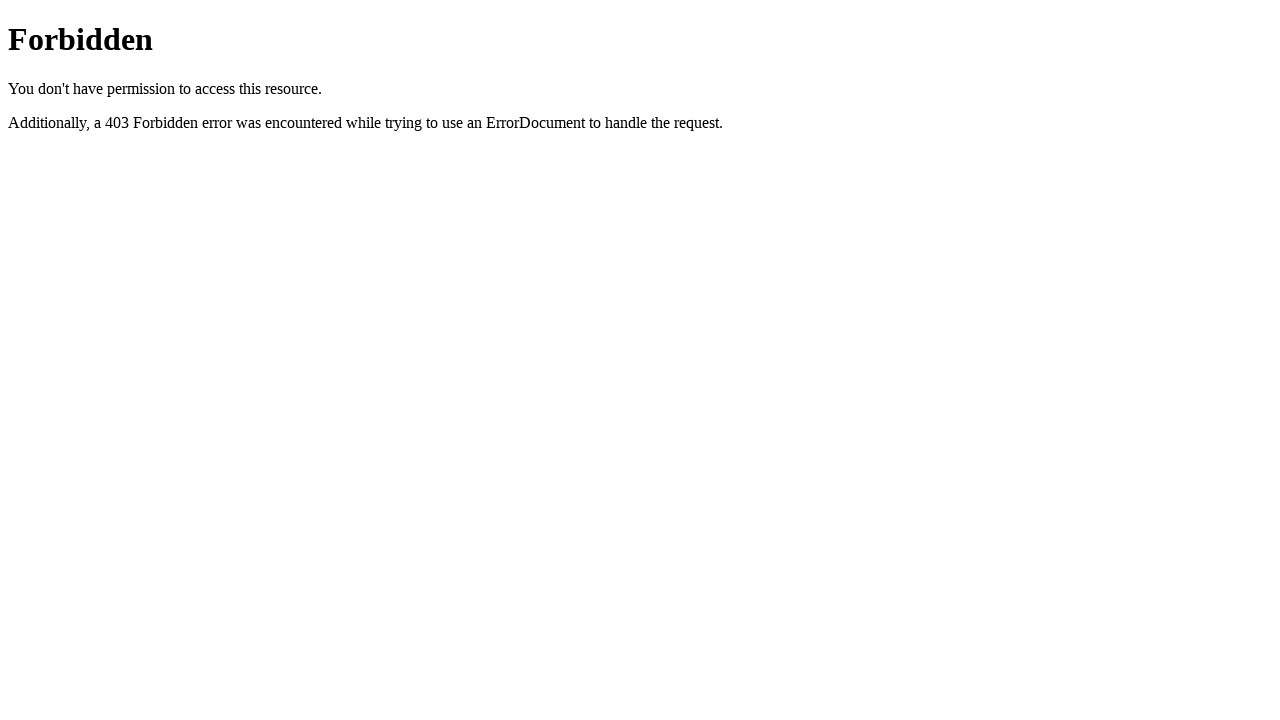

Switched focus back to main page
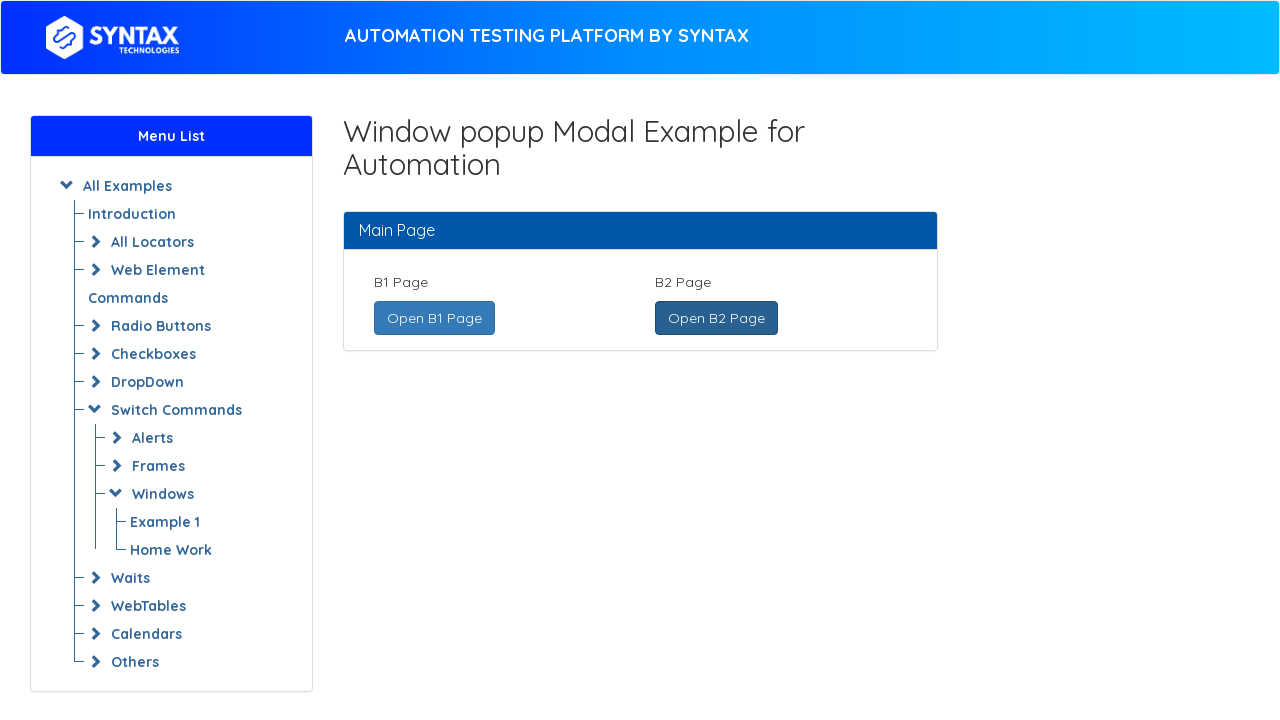

Captured main page URL: https://syntaxprojects.com/window-popup-modal-demo-homework.php
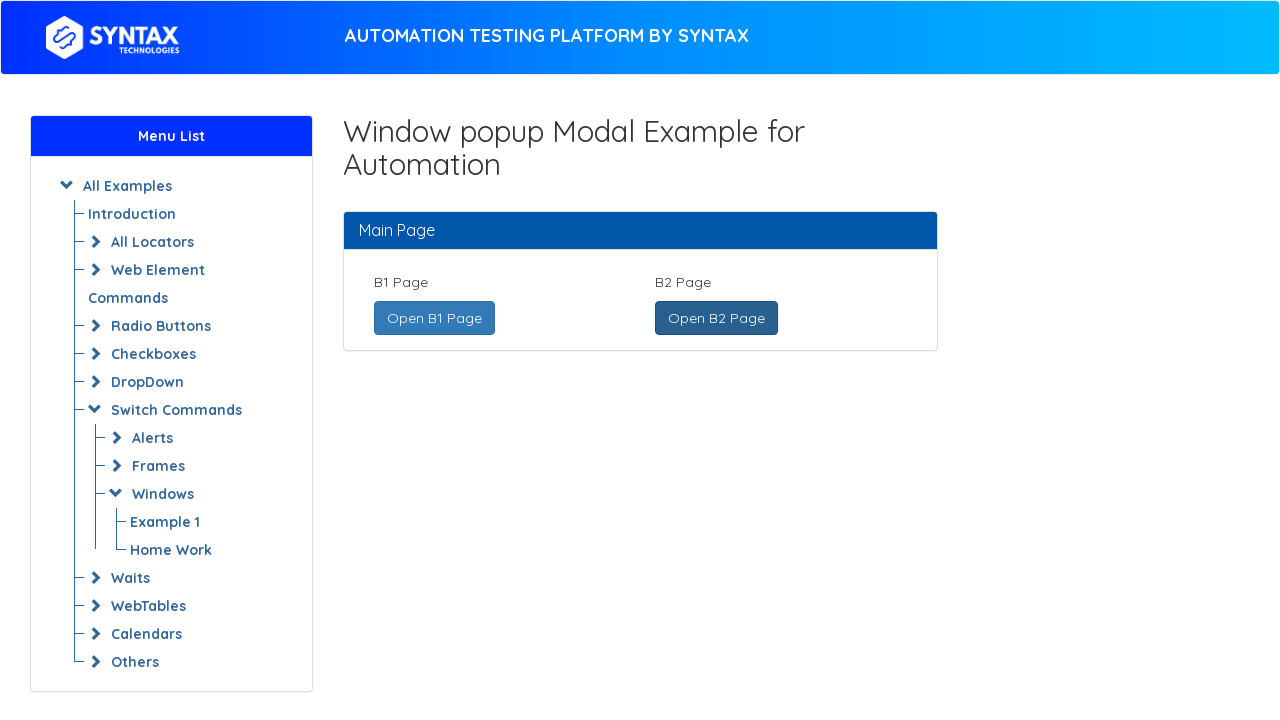

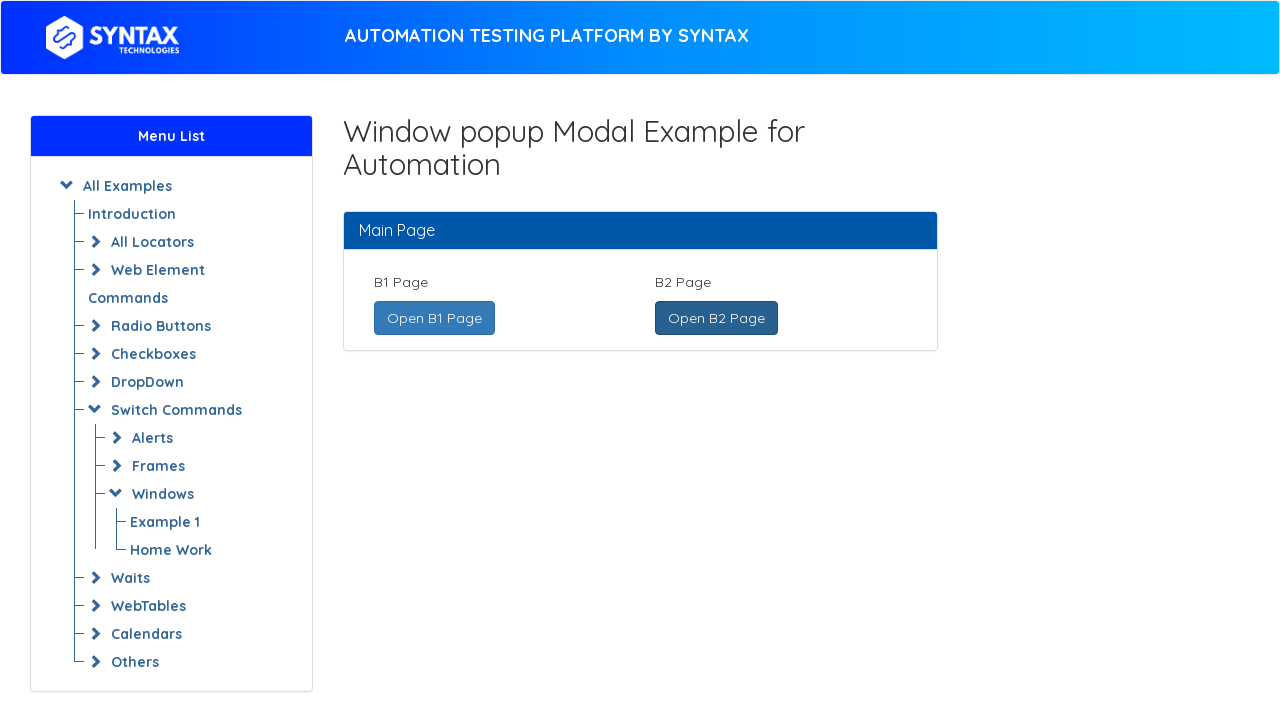